Tests retrieving available language options from the login page by clicking the language header dropdown and reading the available language elements

Starting URL: https://emodul.pl/login

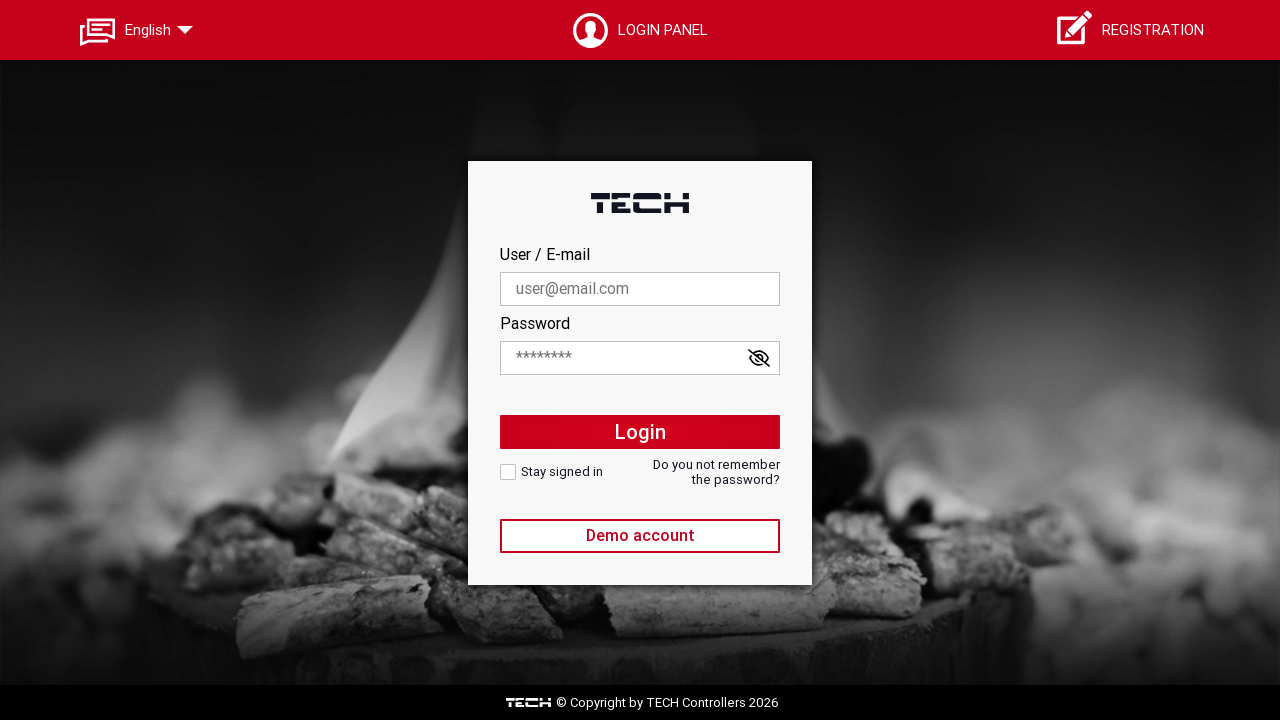

Clicked language header to open dropdown at (150, 30) on .login-header__language-box
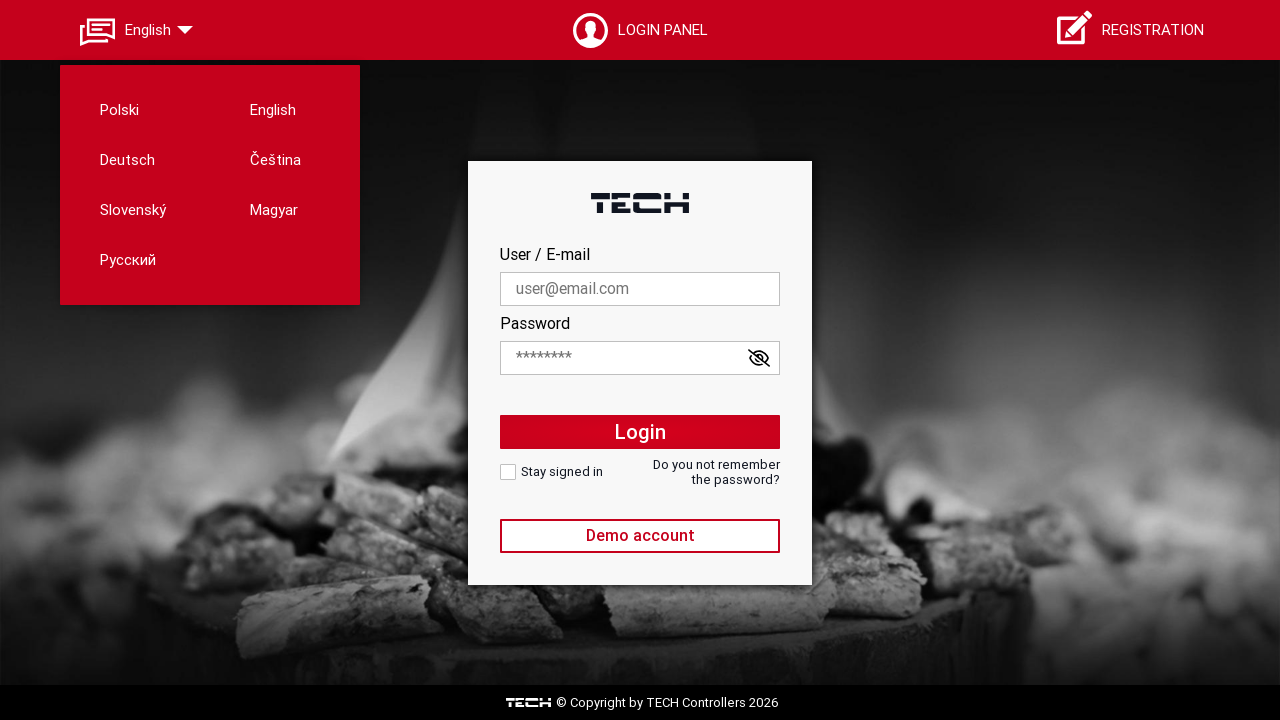

Language list appeared with available language elements
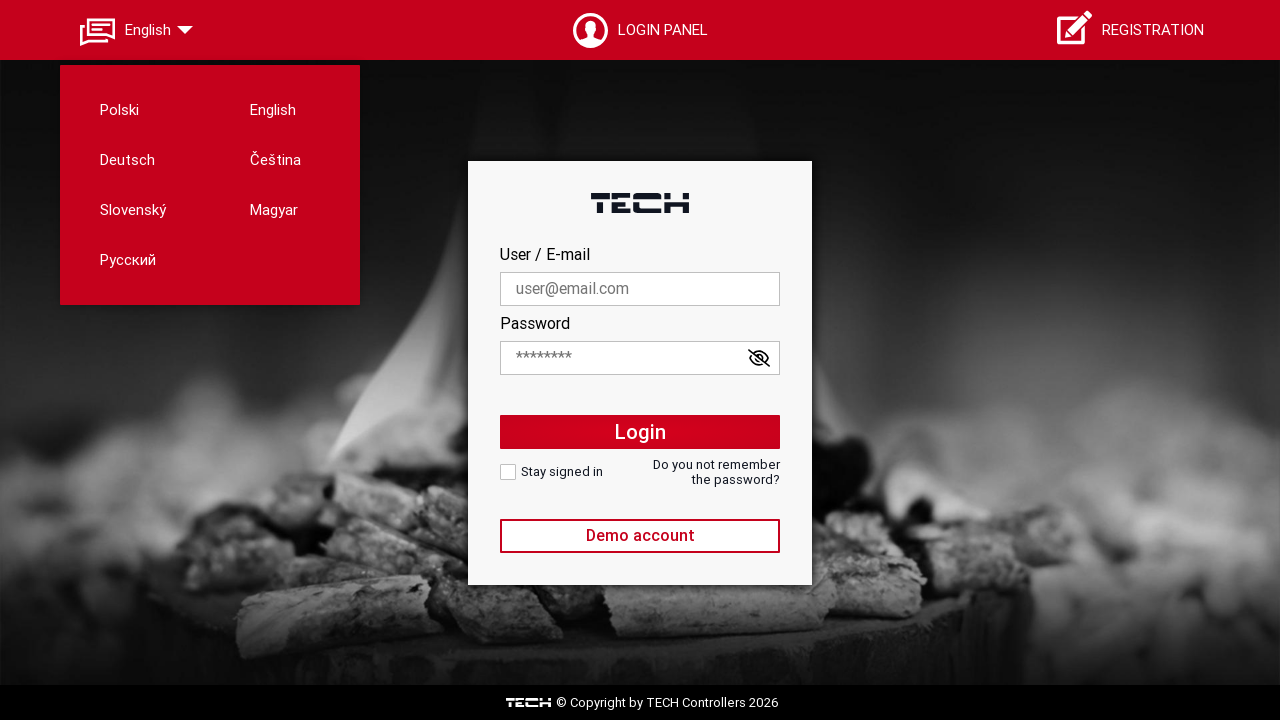

Clicked language header again to close dropdown at (150, 30) on .login-header__language-box
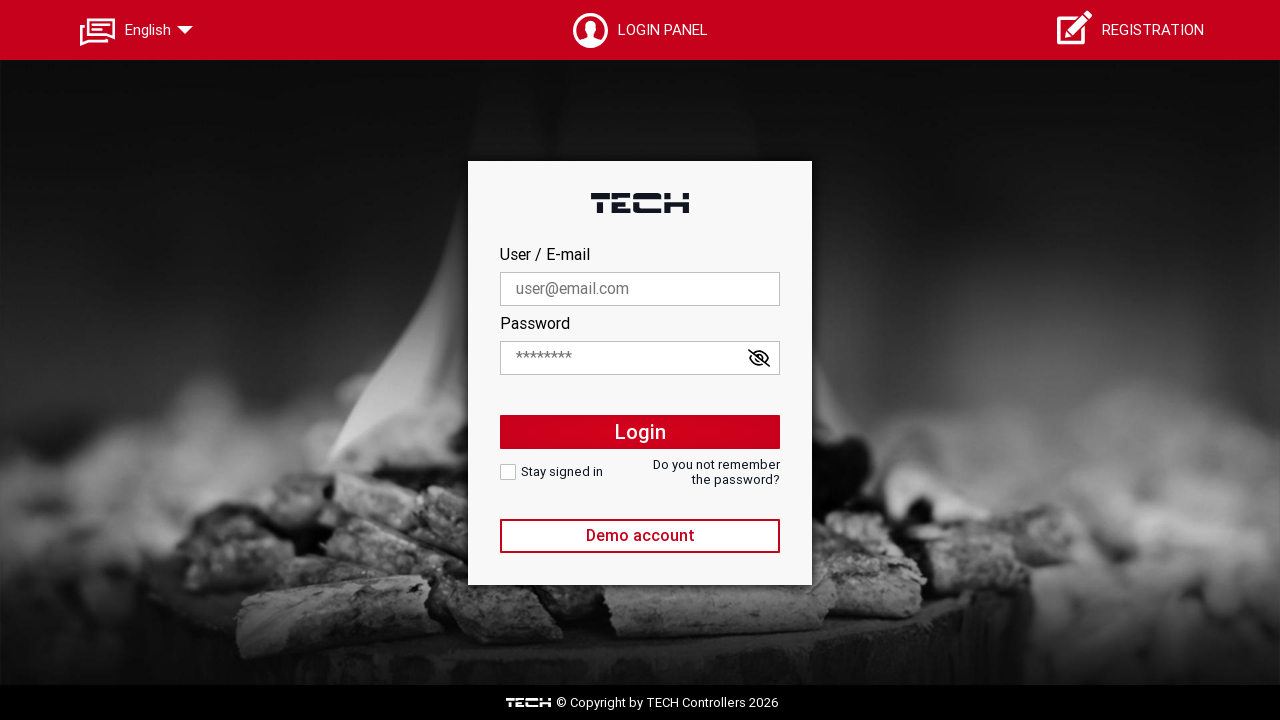

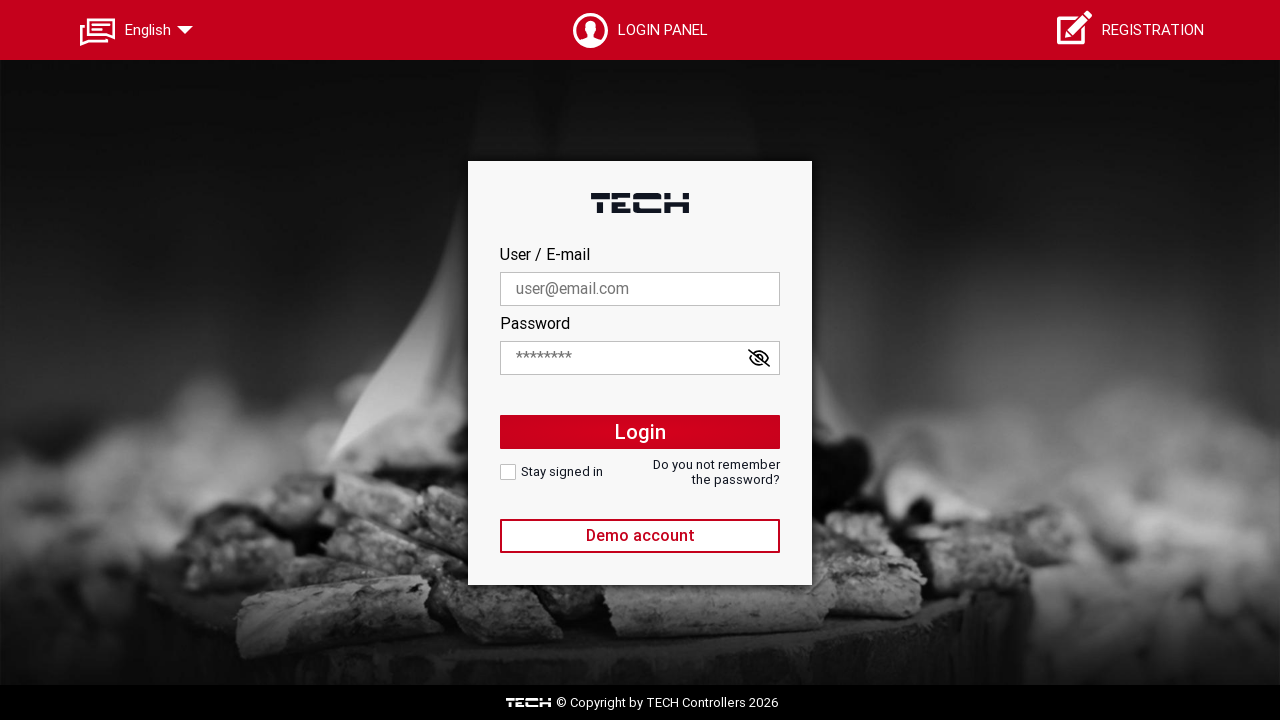